Tests alert handling functionality by clicking on an advertisement element and then triggering a timed alert button on the DemoQA alerts page

Starting URL: https://demoqa.com/alerts

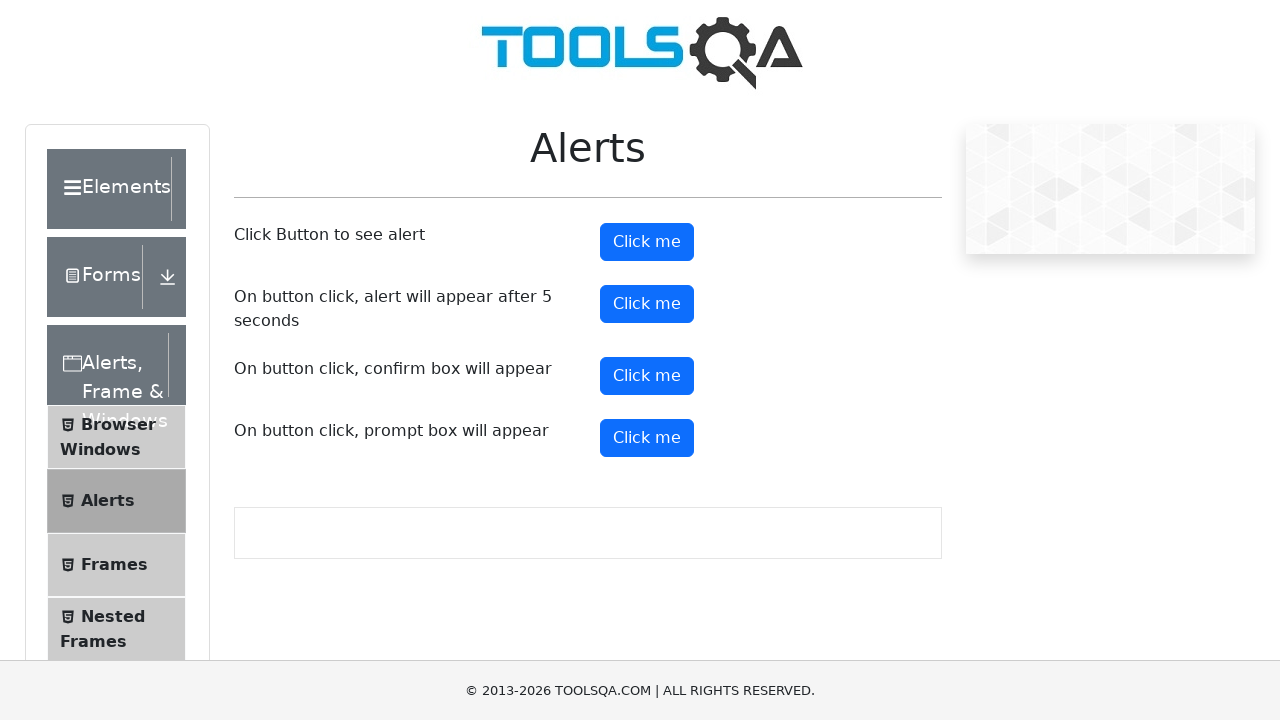

Clicked the timed alert button at (647, 304) on #timerAlertButton
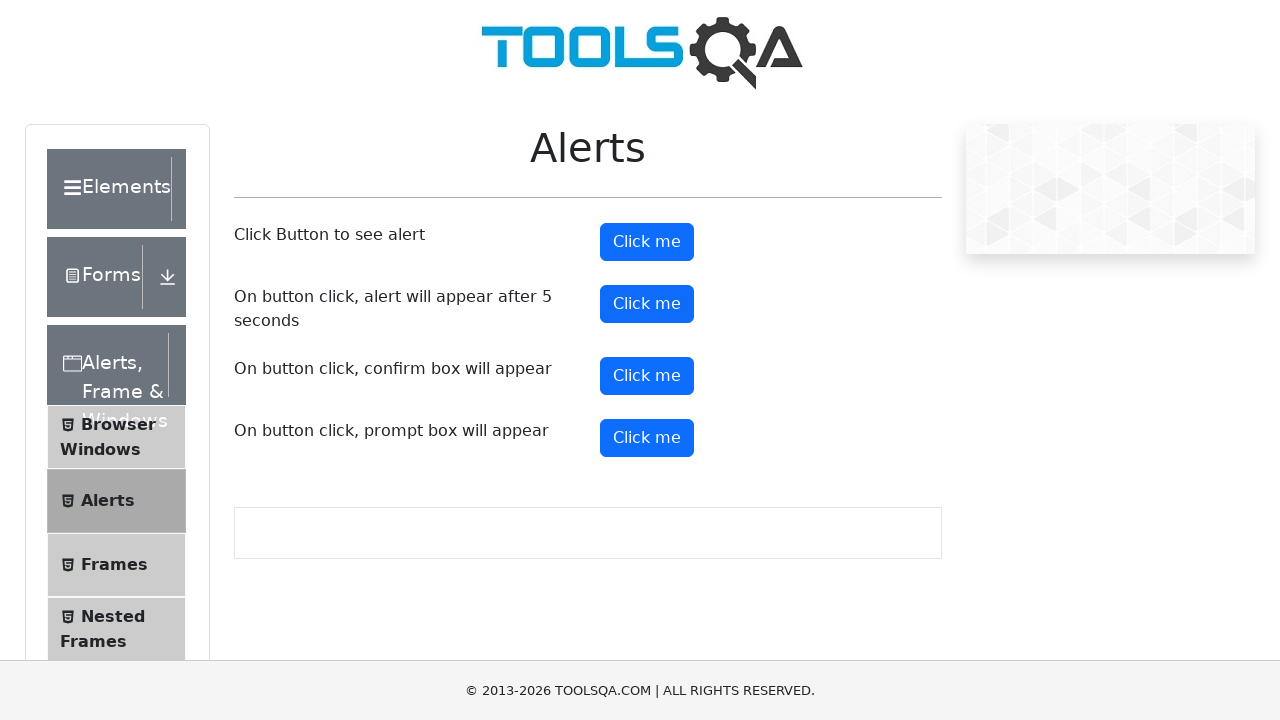

Waited 5 seconds for alert to appear
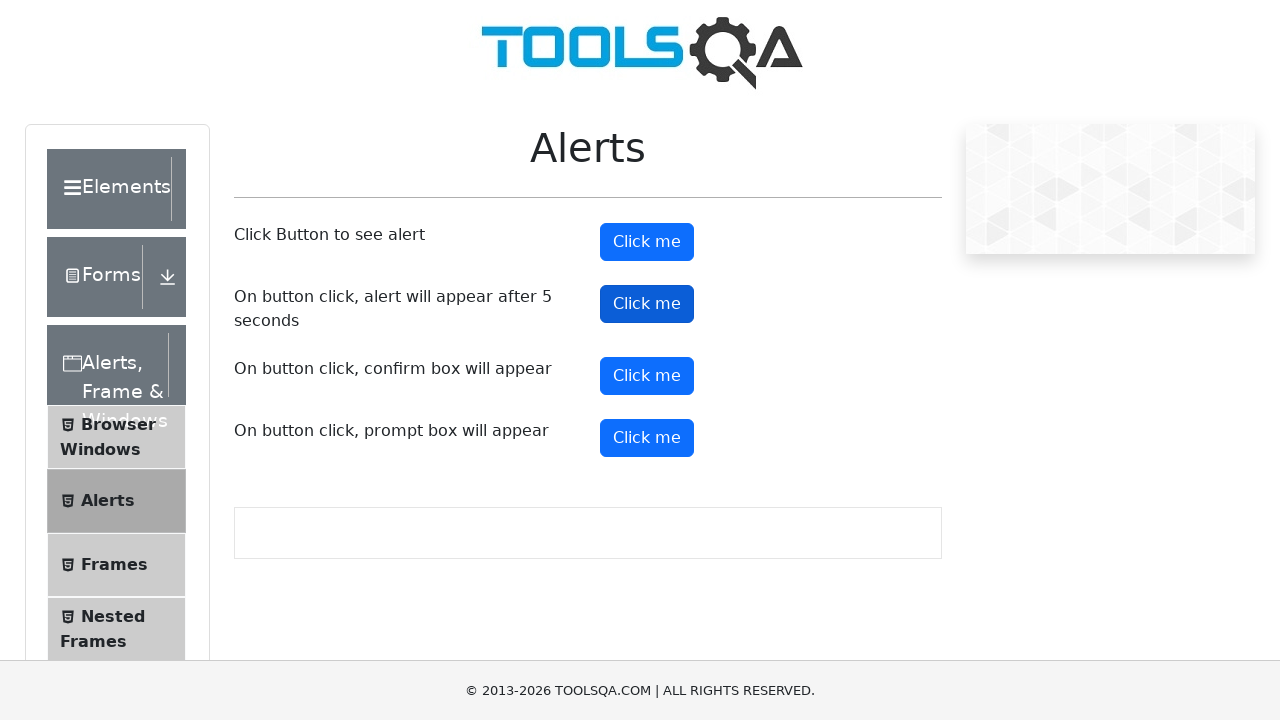

Set up dialog handler to accept alert
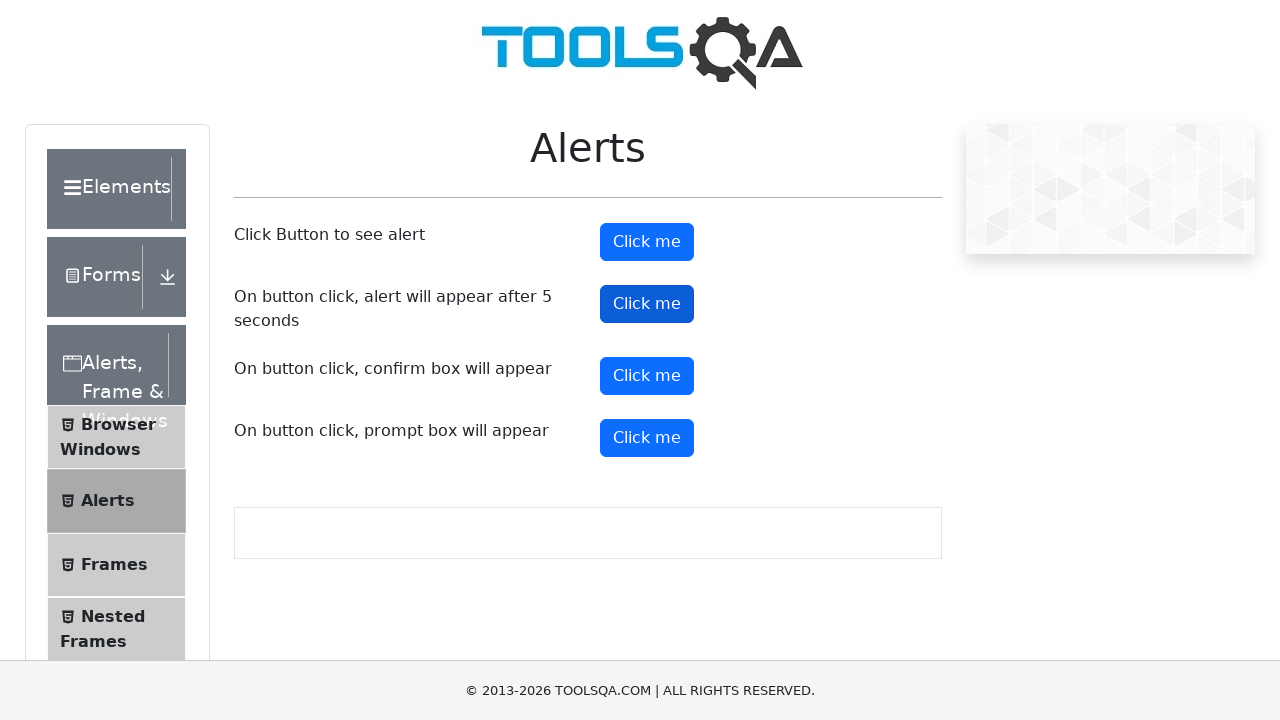

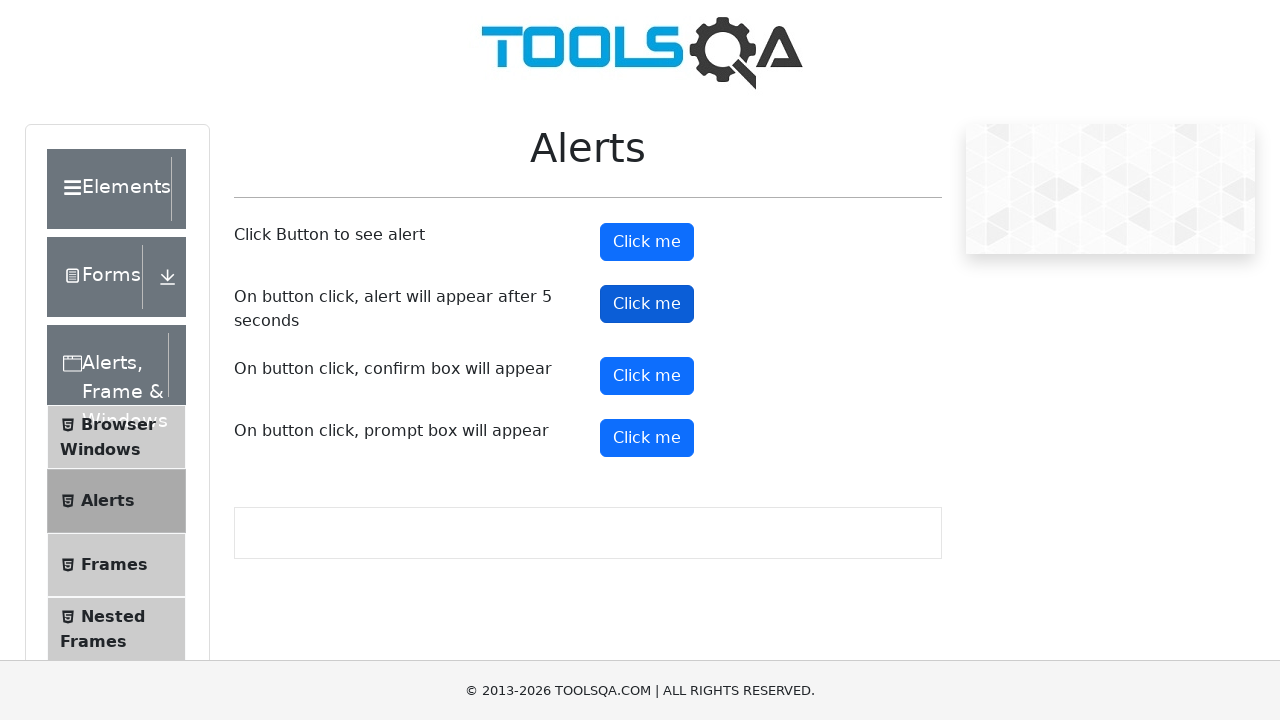